Tests handling a prompt dialog by first dismissing it, then accepting with text input, verifying the results each time

Starting URL: https://bonigarcia.dev/selenium-webdriver-java/dialog-boxes.html

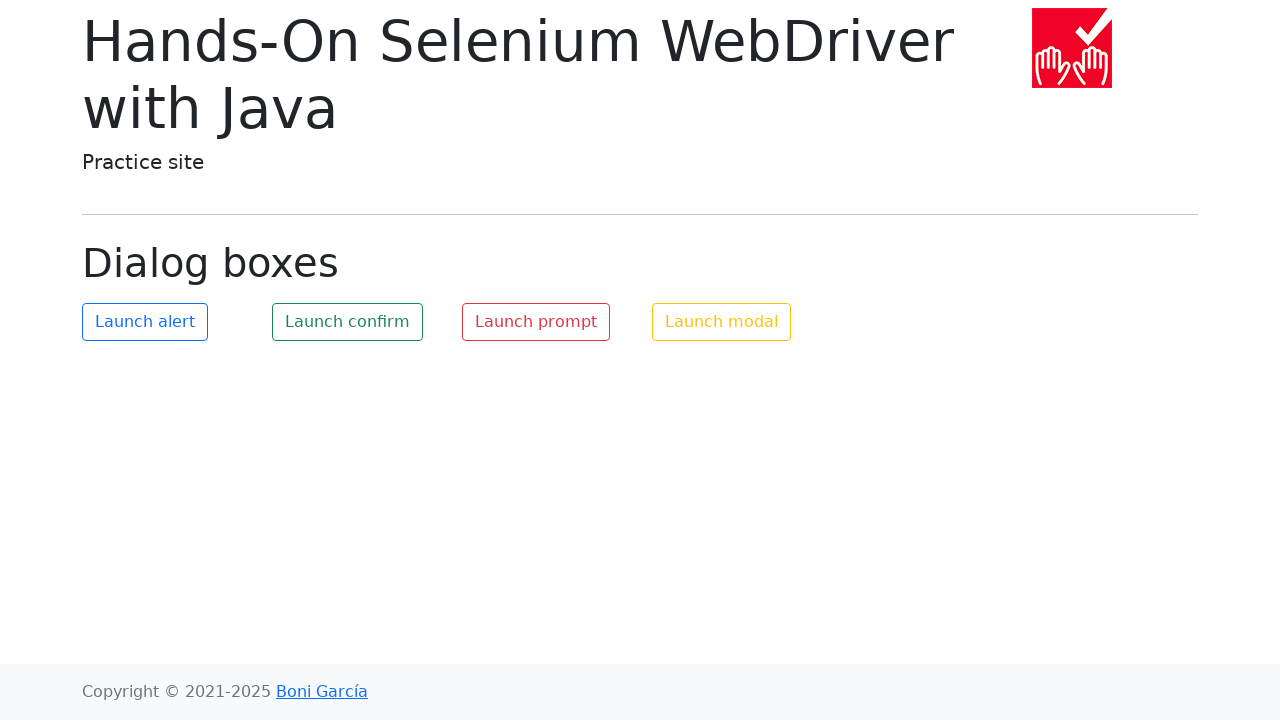

Set up dialog handler to dismiss prompt
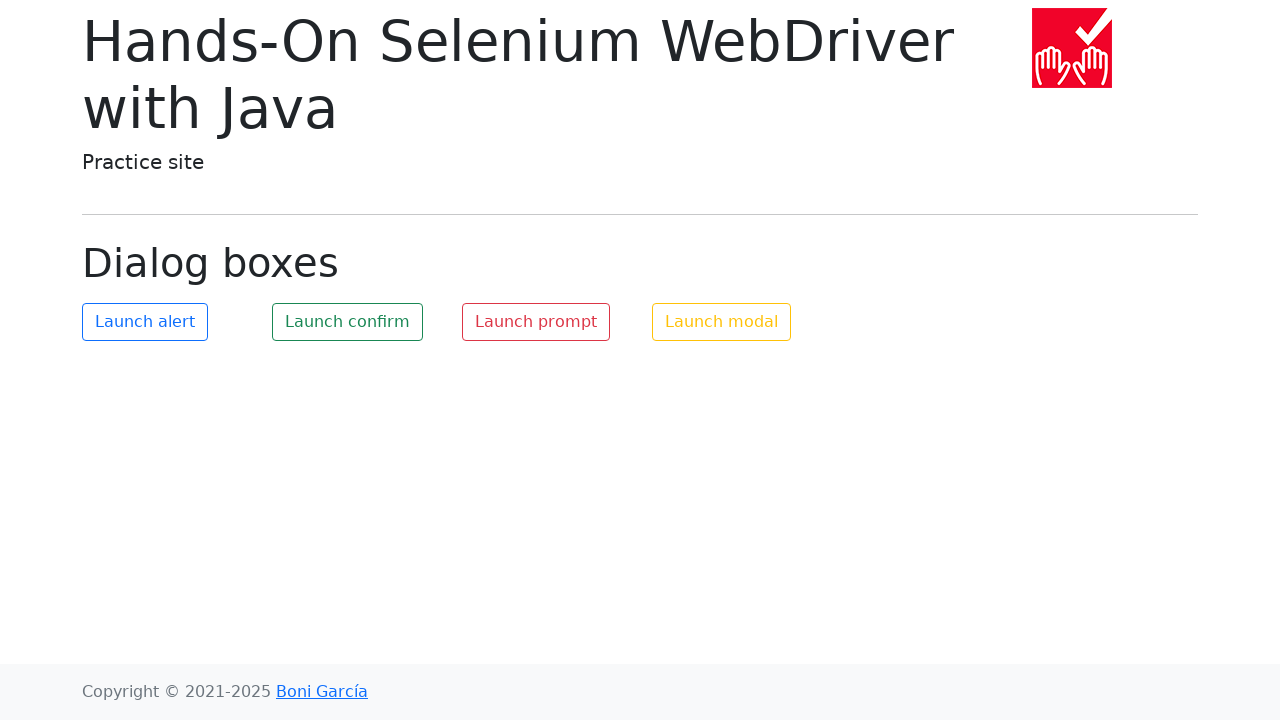

Clicked 'Launch prompt' button at (536, 322) on button:has-text('Launch prompt')
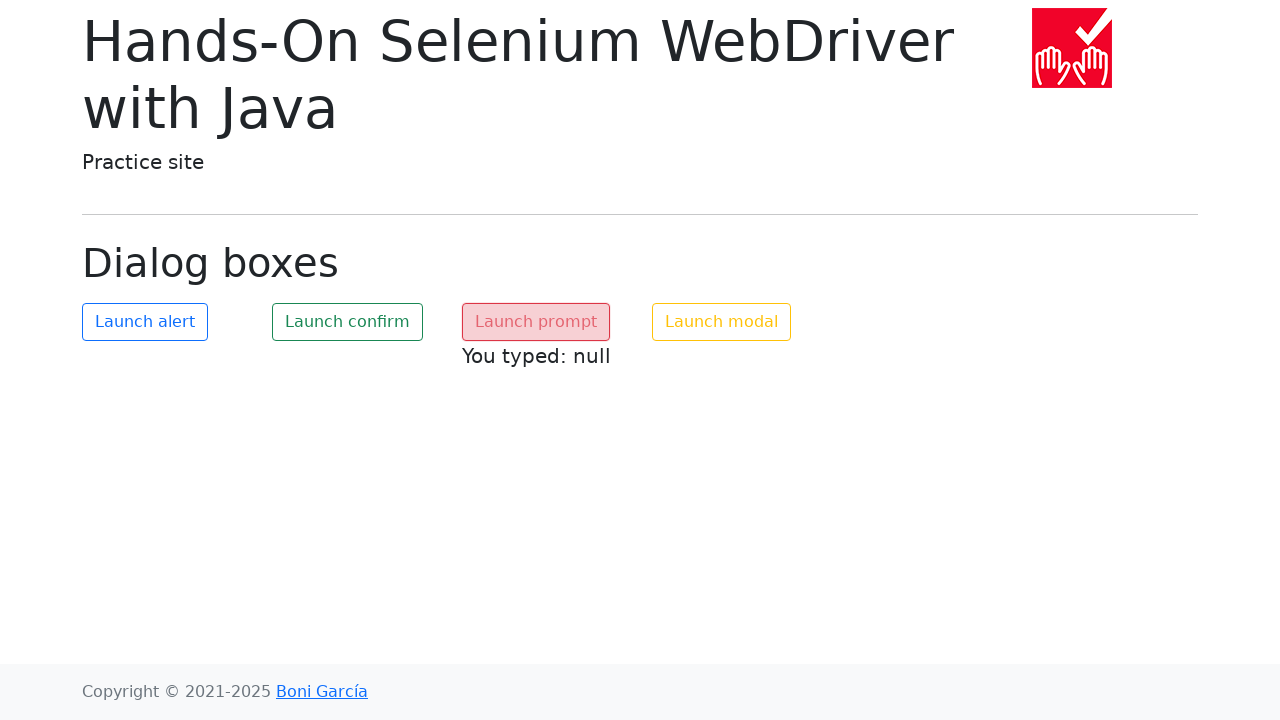

Waited 500ms for dialog to process
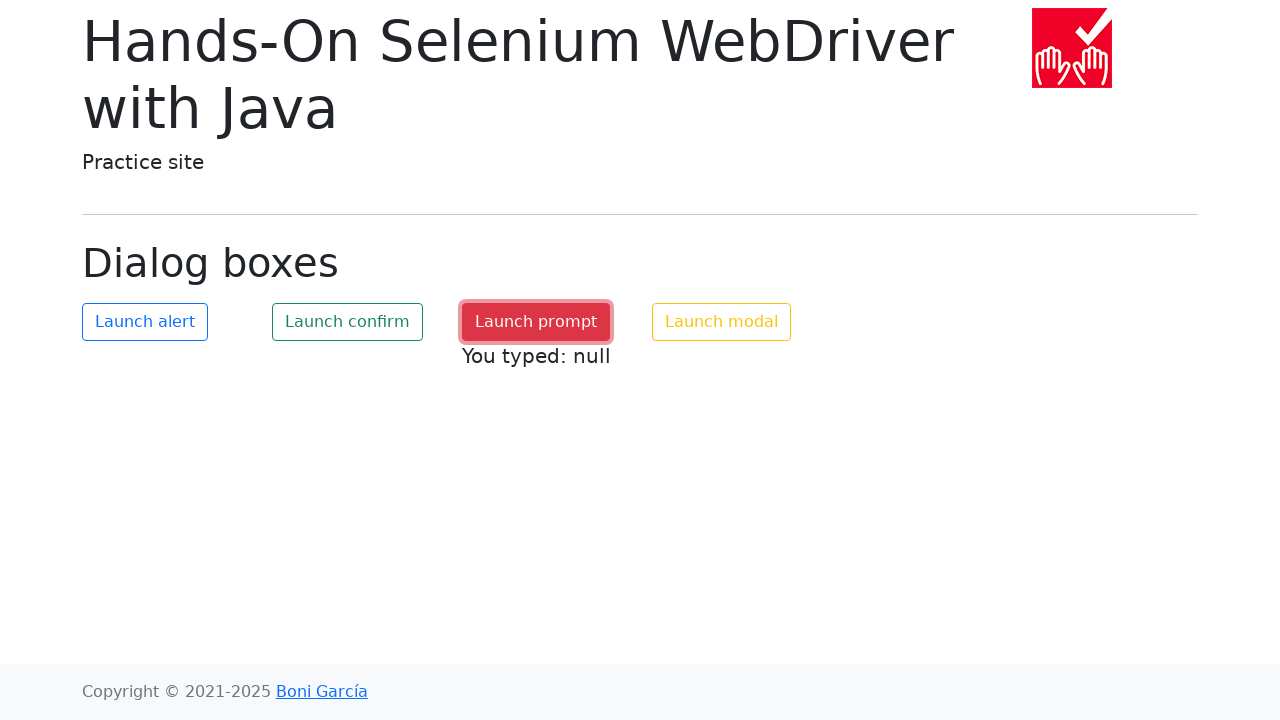

Retrieved prompt result text after dismissal
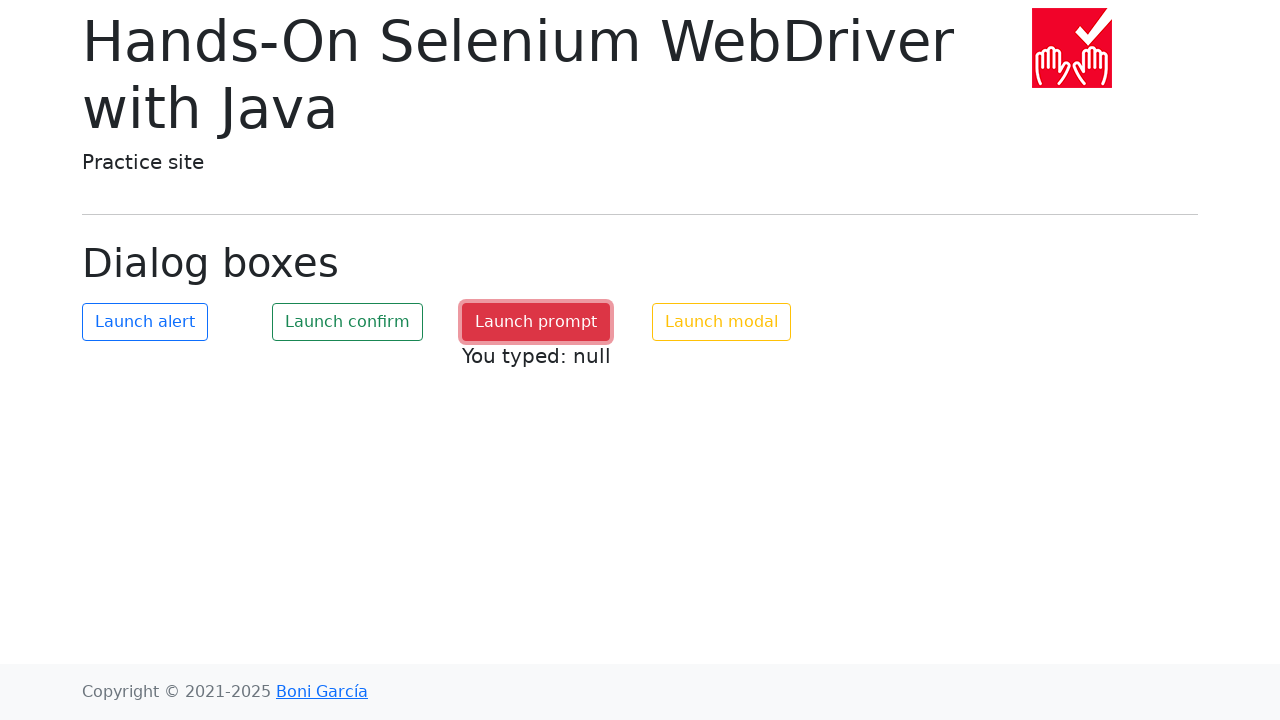

Verified that dismissed prompt returned 'You typed: null'
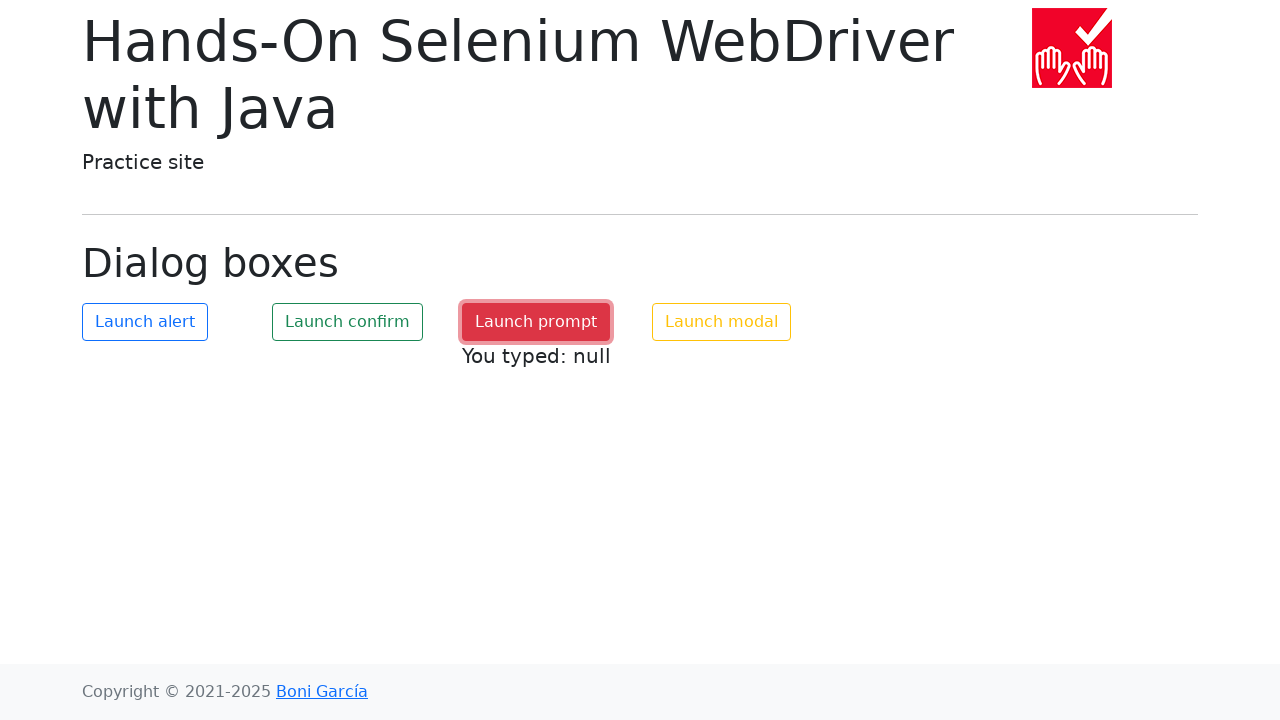

Set up dialog handler to accept prompt with 'Isaac Newton'
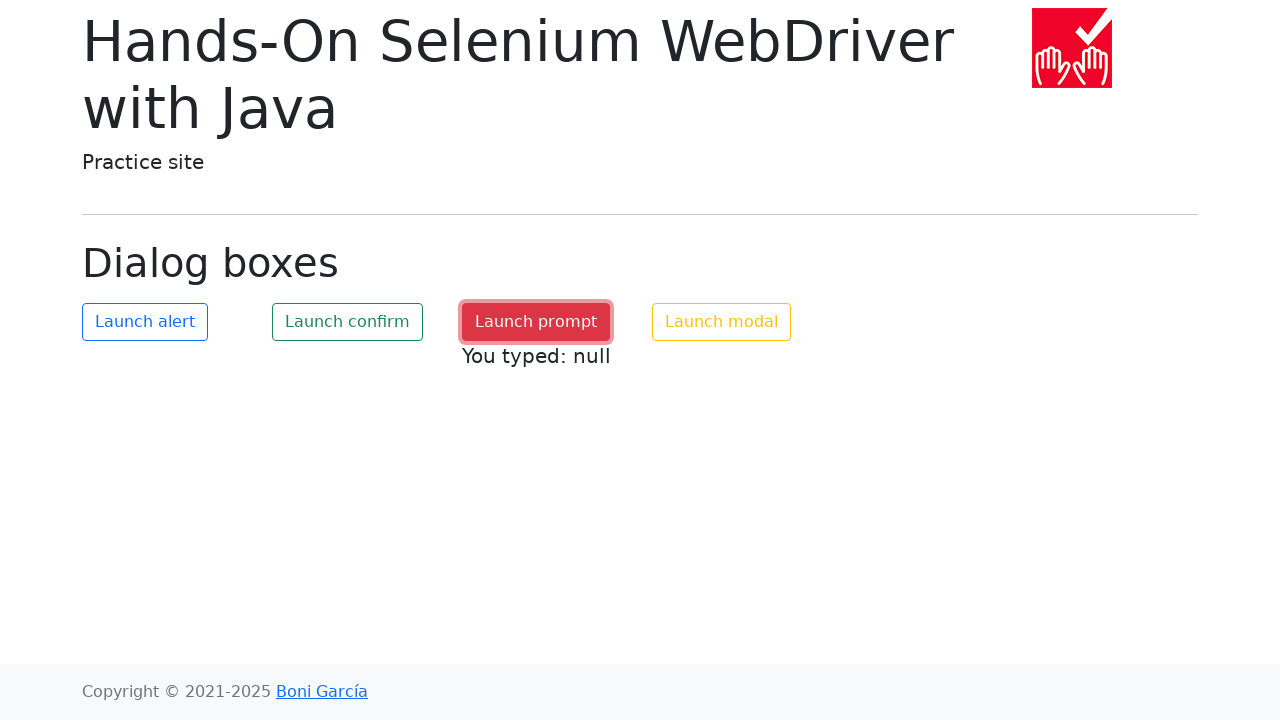

Clicked 'Launch prompt' button again at (536, 322) on button:has-text('Launch prompt')
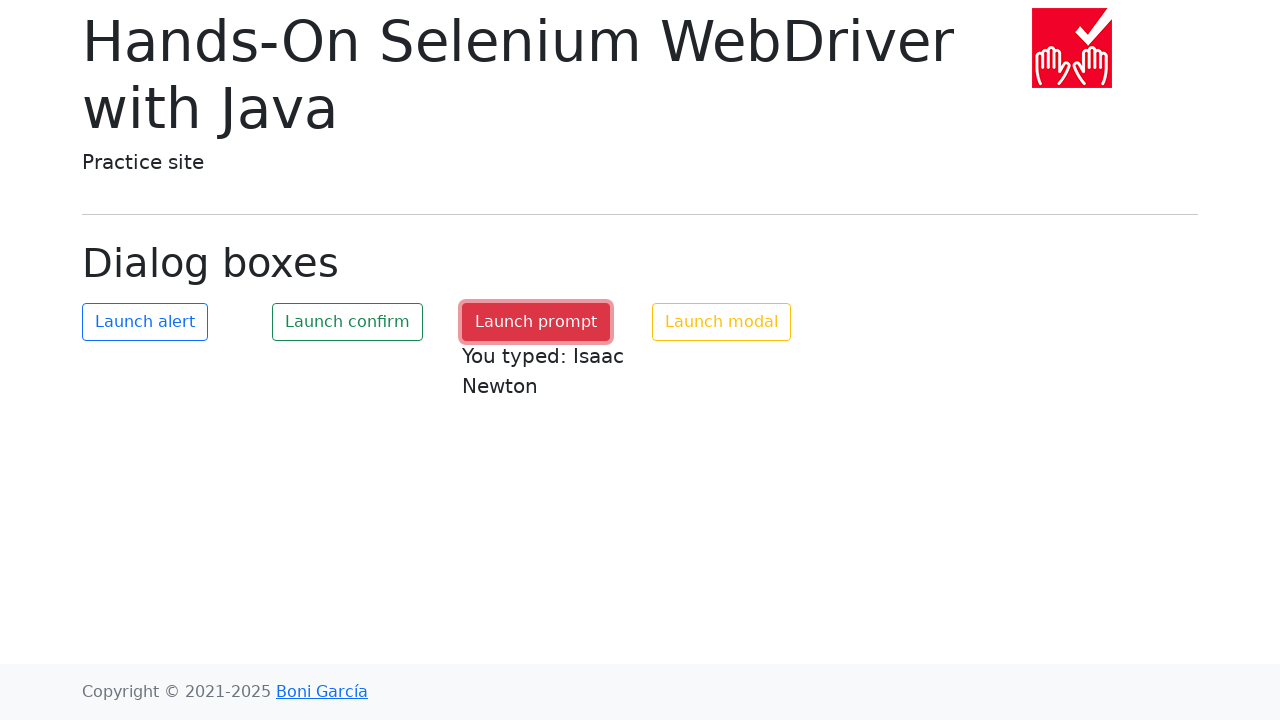

Waited 500ms for dialog to process
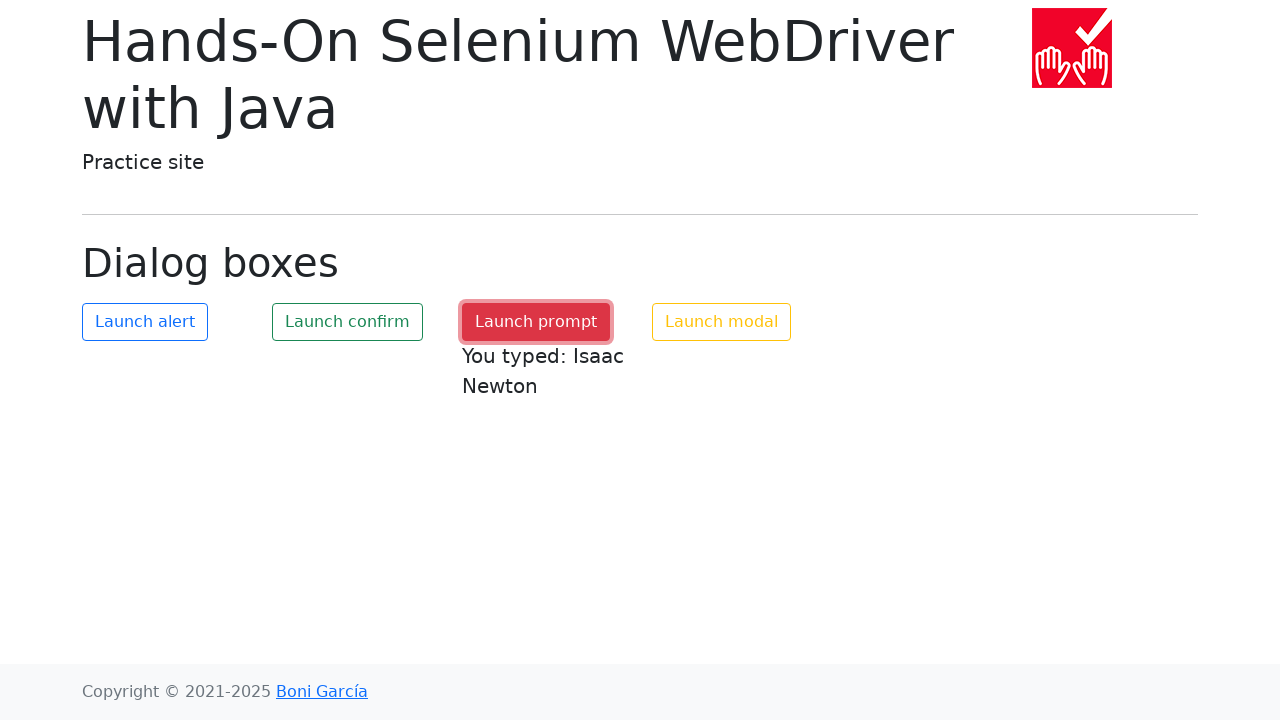

Retrieved prompt result text after accepting with input
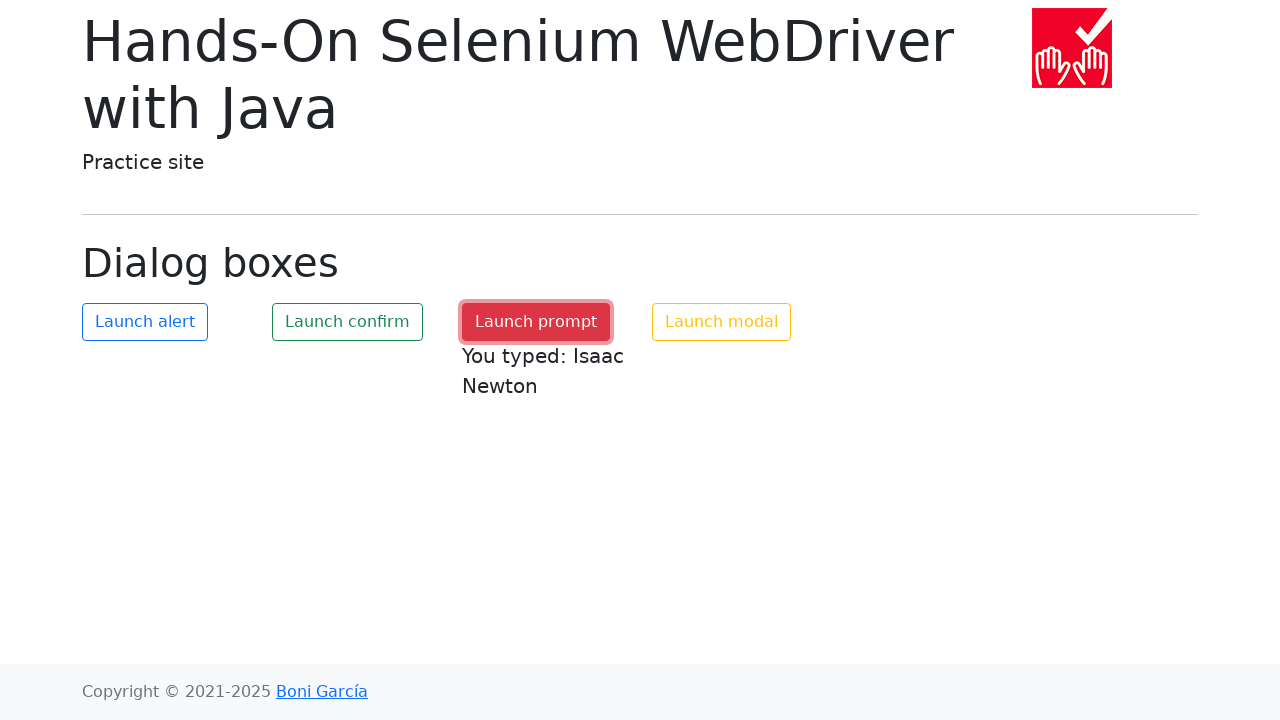

Verified that accepted prompt returned 'You typed: Isaac Newton'
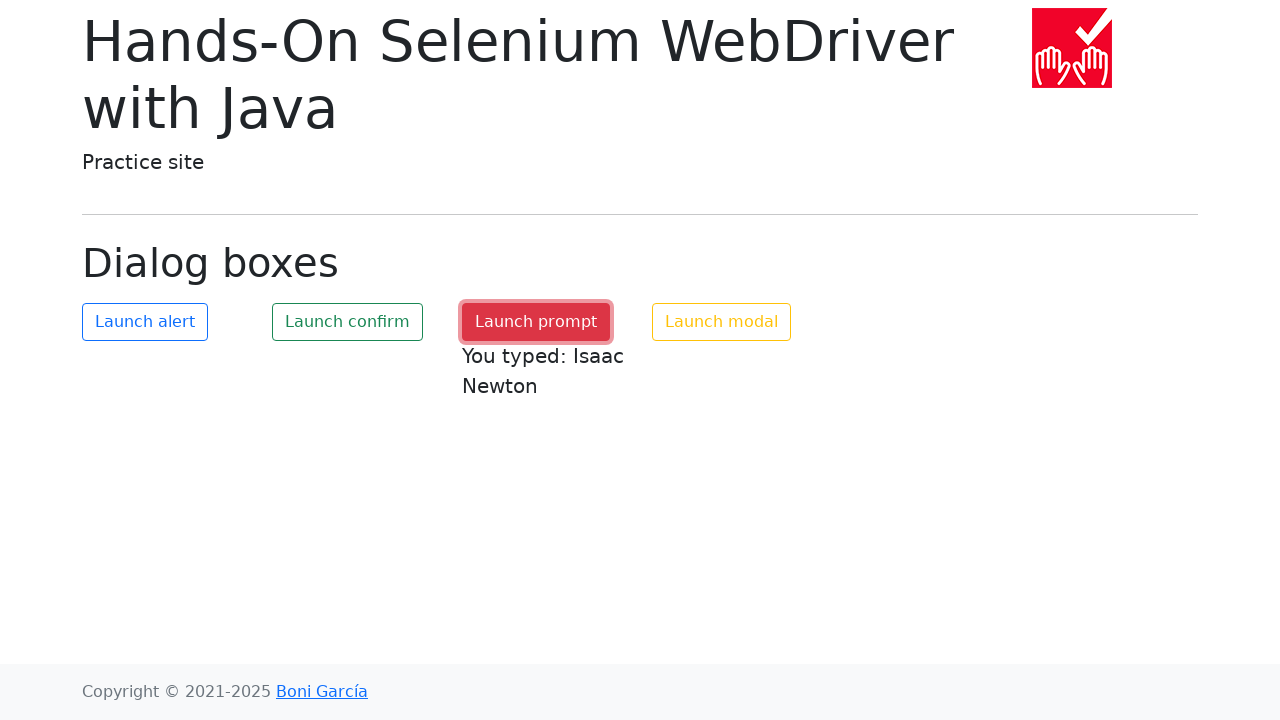

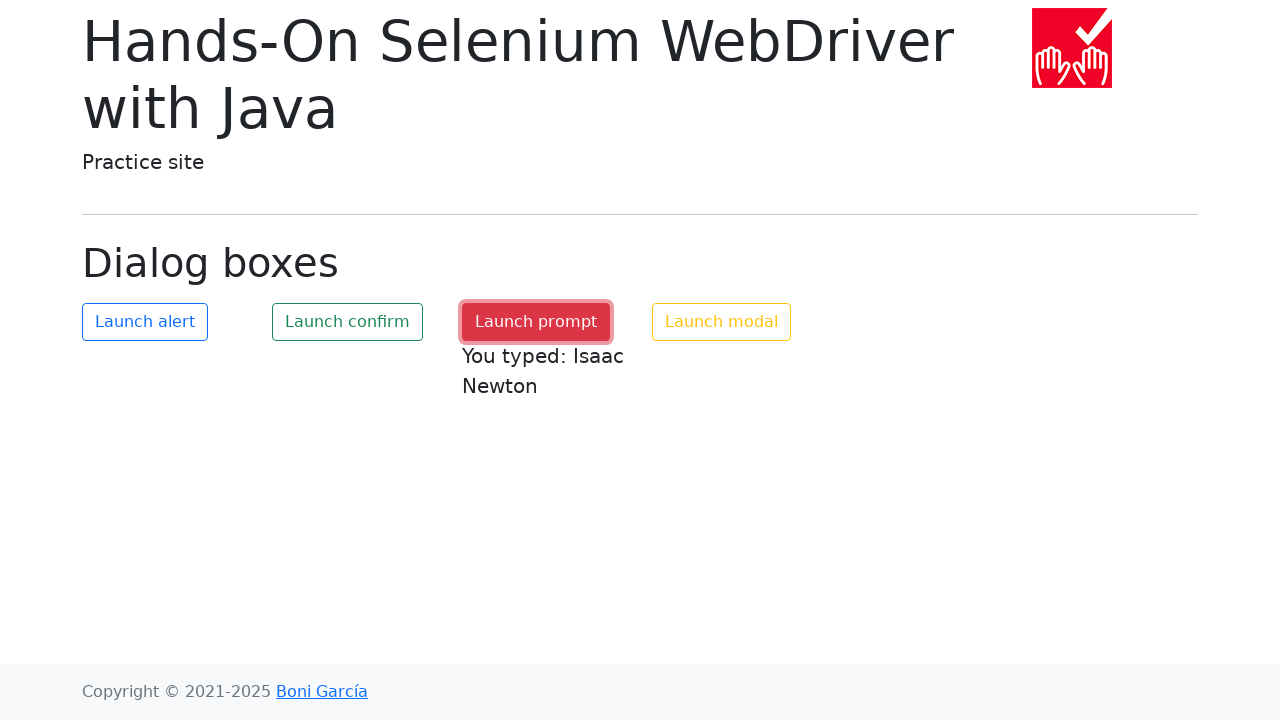